Tests various mouse interaction events (single click, double click, and right click) on a page element and verifies the resulting changes

Starting URL: https://v1.training-support.net/selenium/input-events

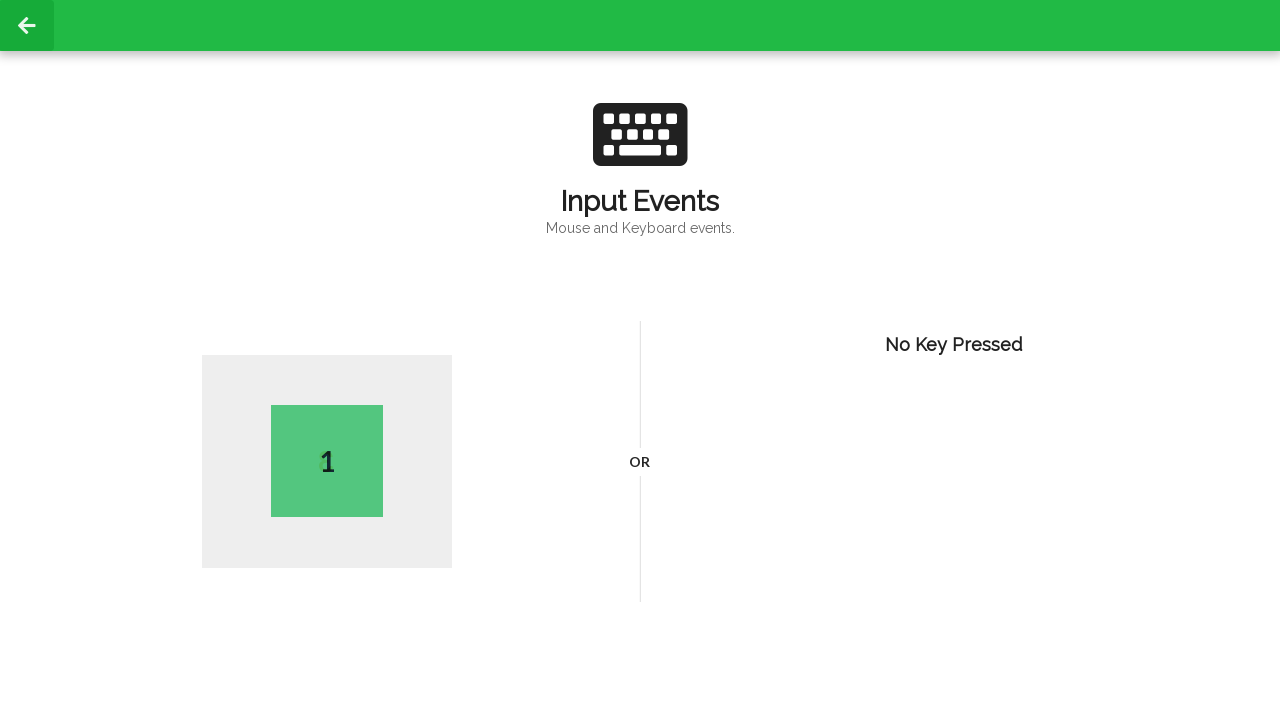

Located the clickable element #wrapD3Cube
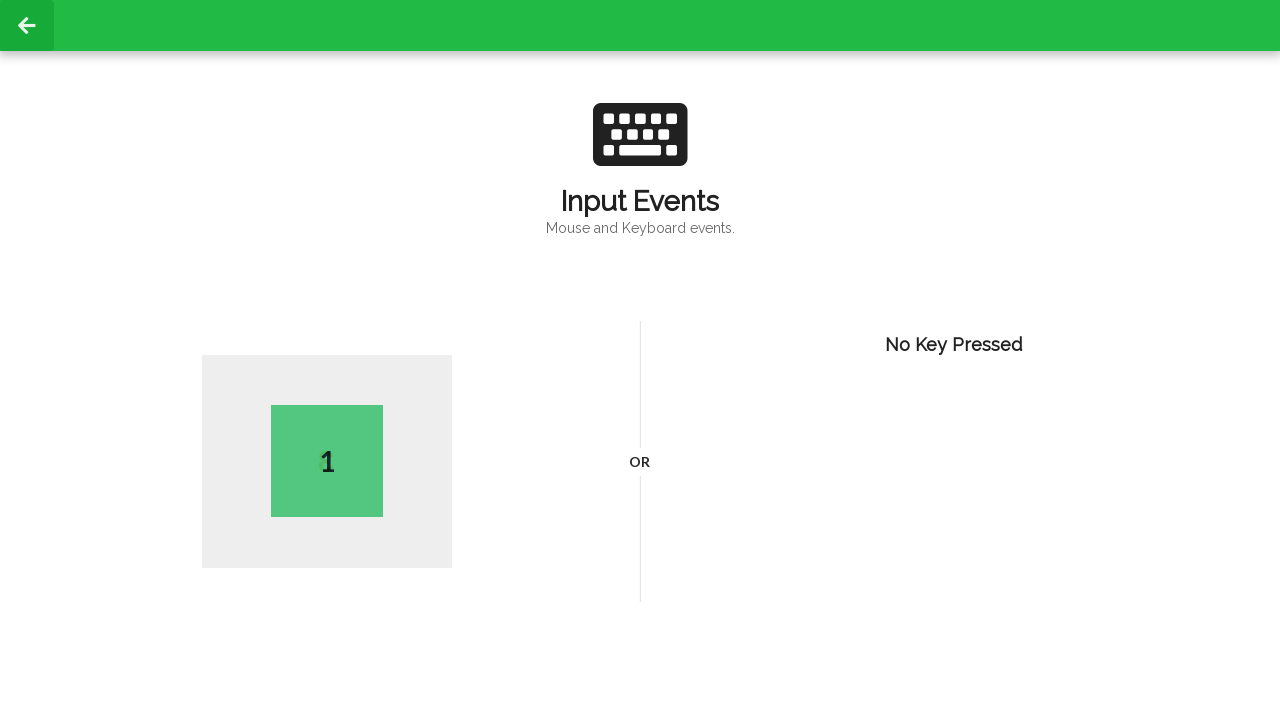

Performed single click on the element at (327, 462) on #wrapD3Cube
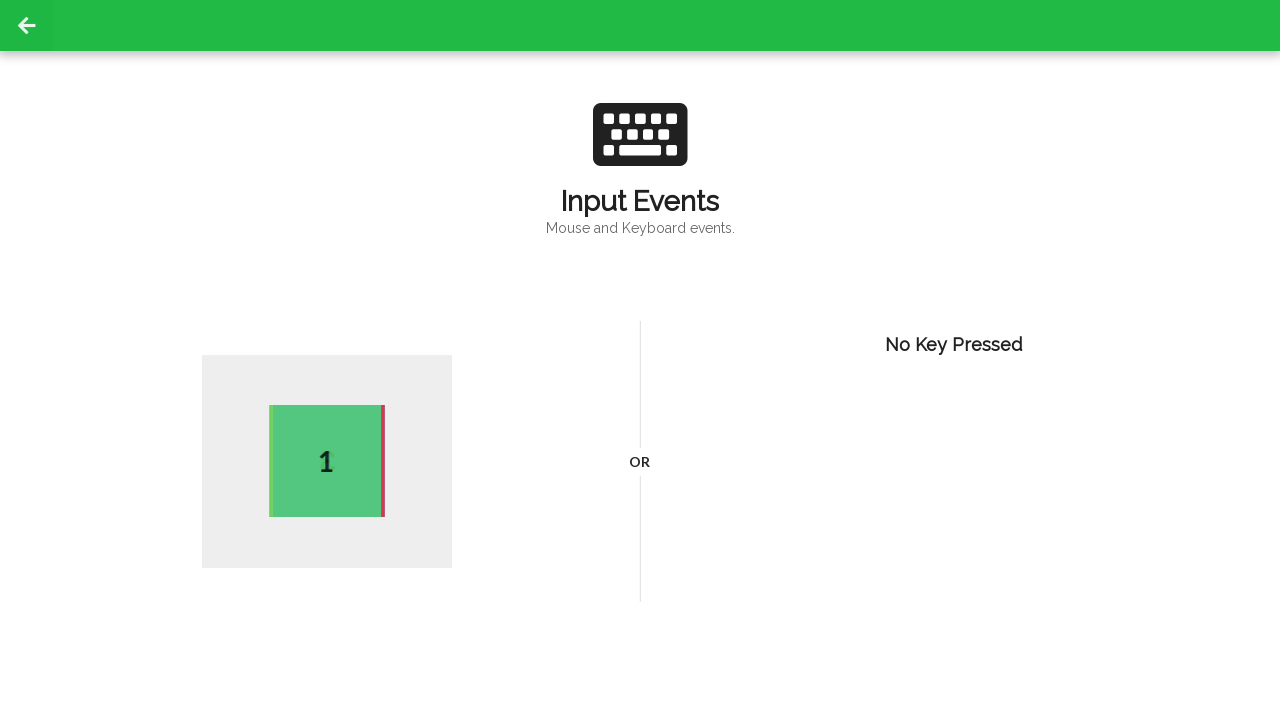

Waited for active element to appear after single click
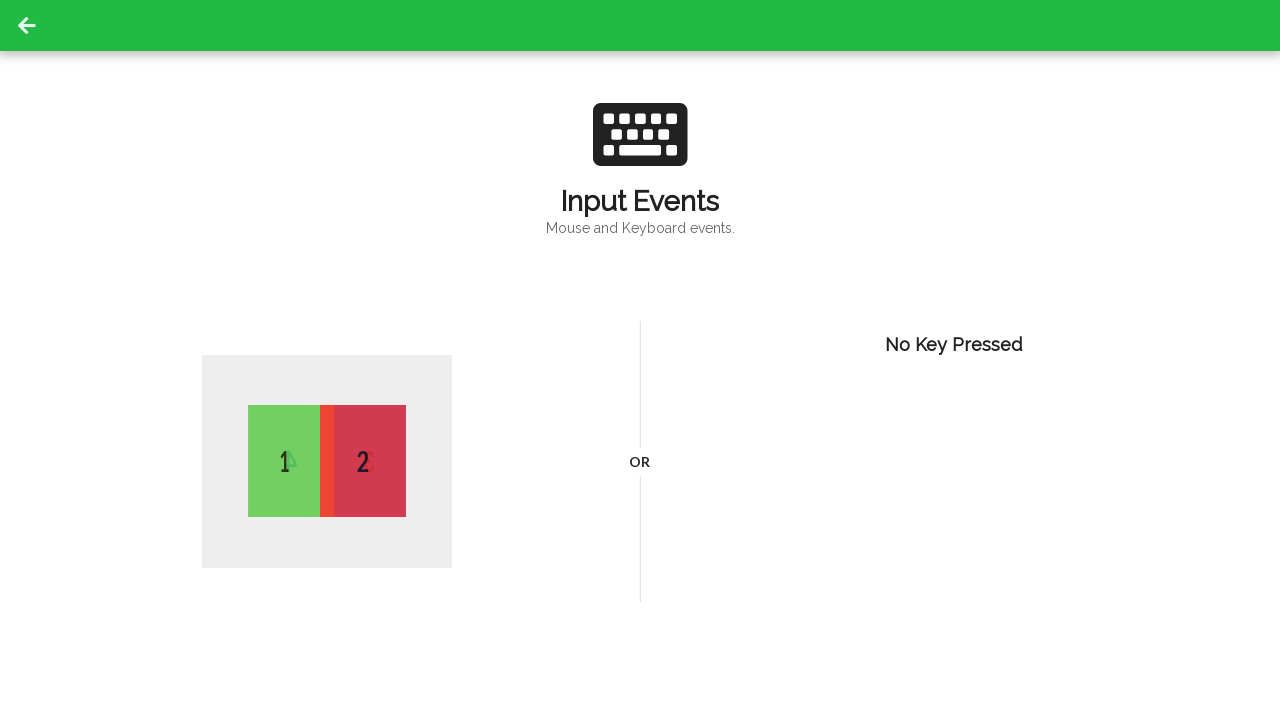

Located the active element
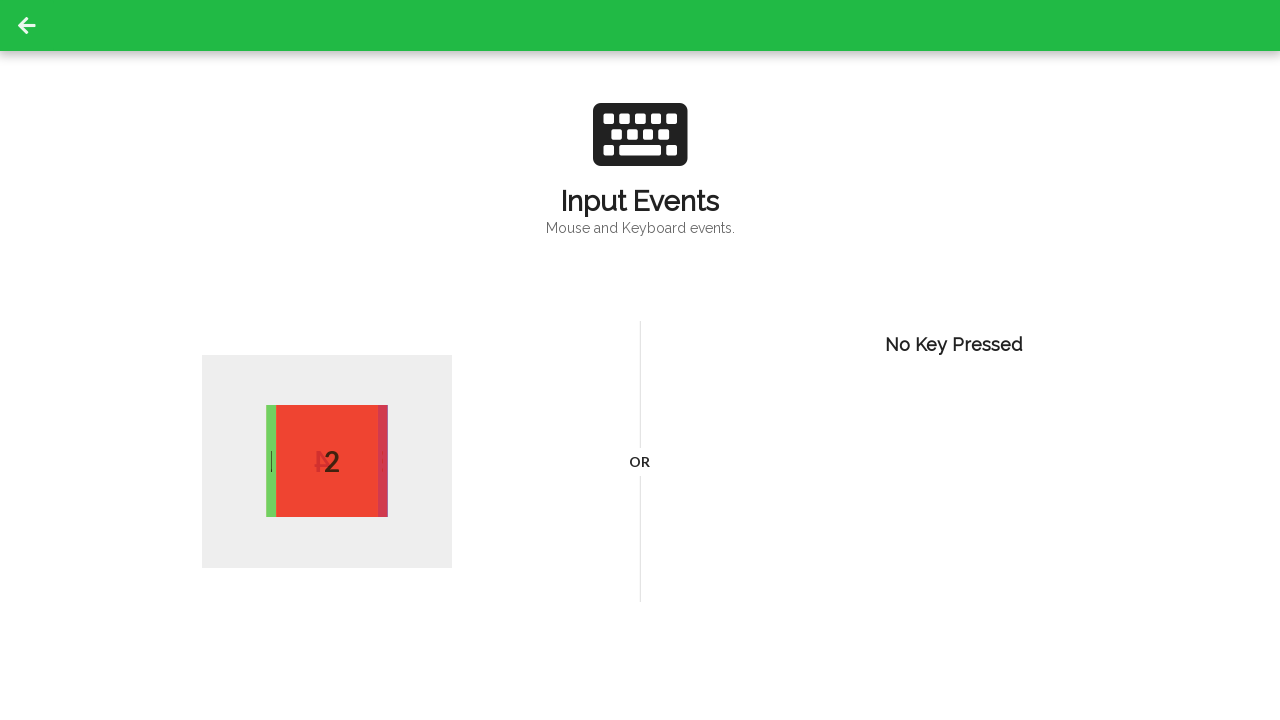

Retrieved and printed active element text after single click
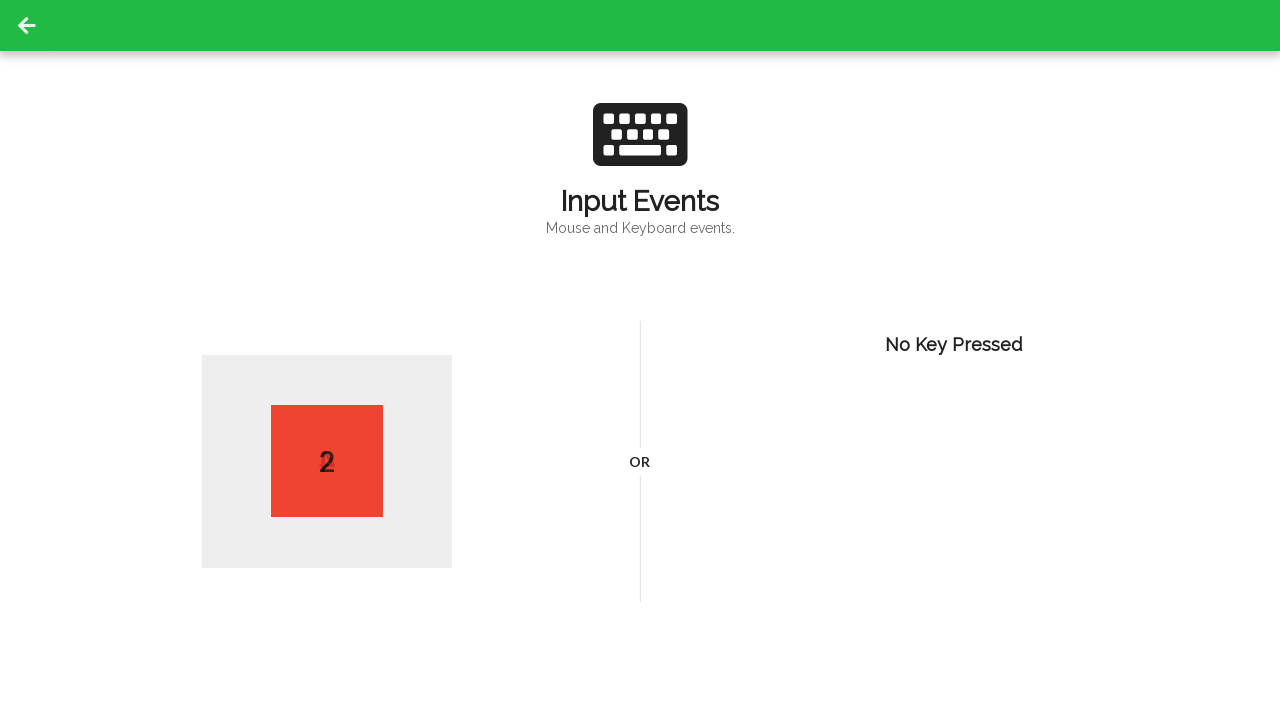

Performed double click on the element at (327, 462) on #wrapD3Cube
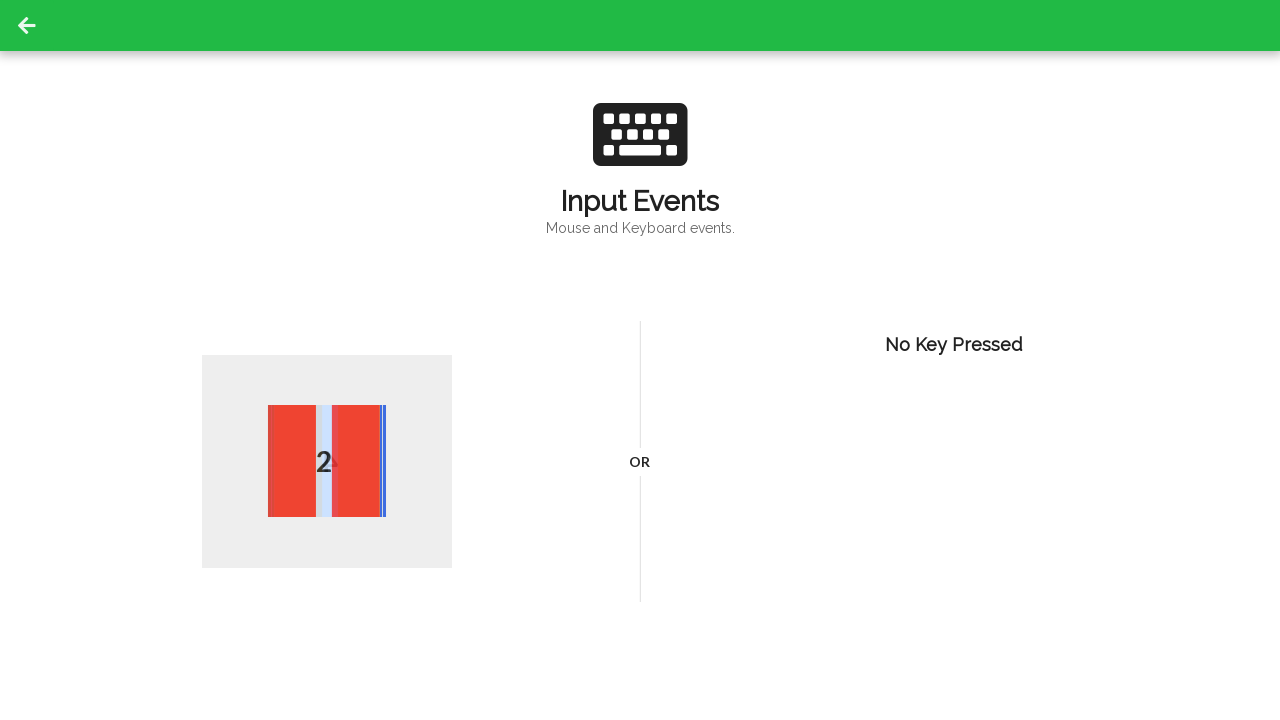

Waited for active element to appear after double click
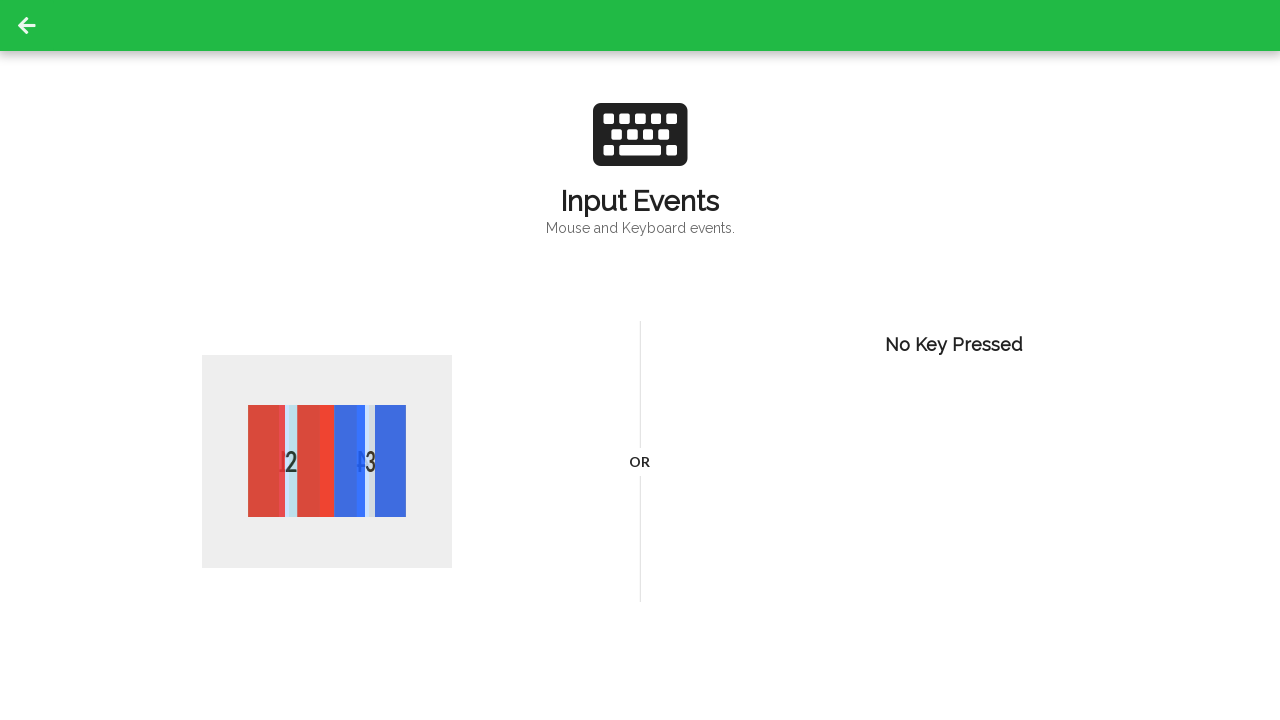

Located the active element after double click
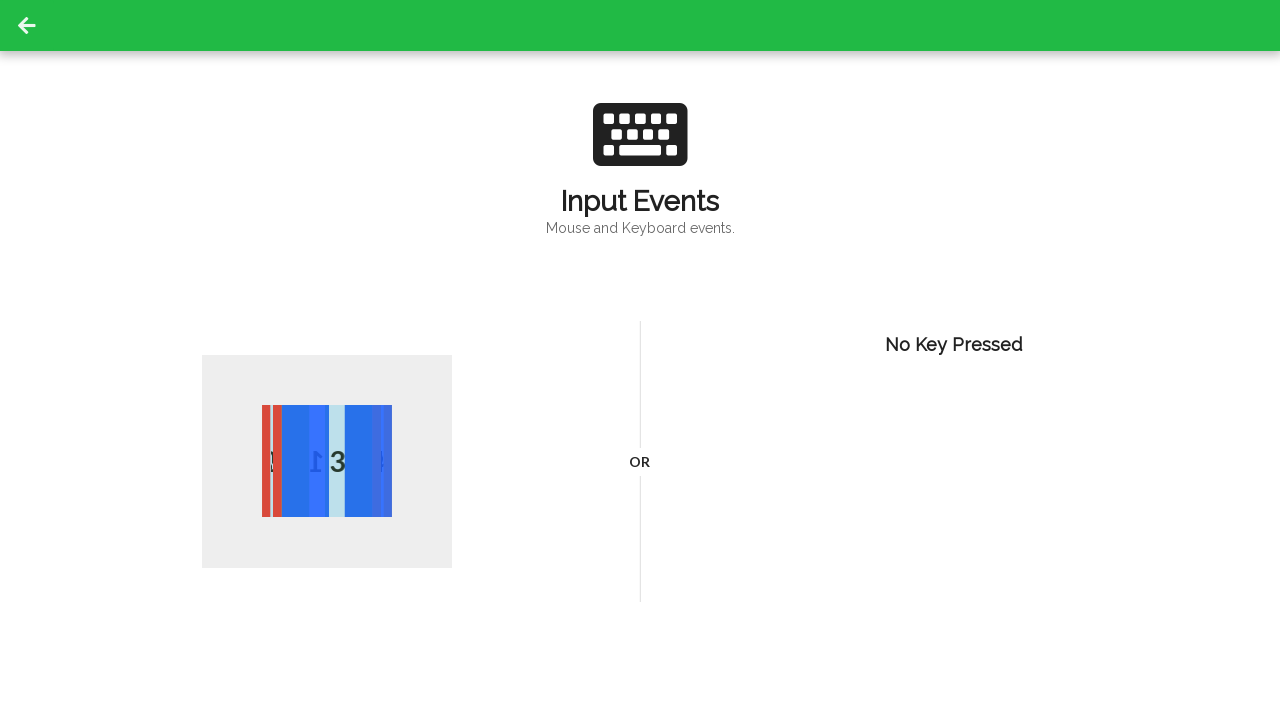

Retrieved and printed active element text after double click
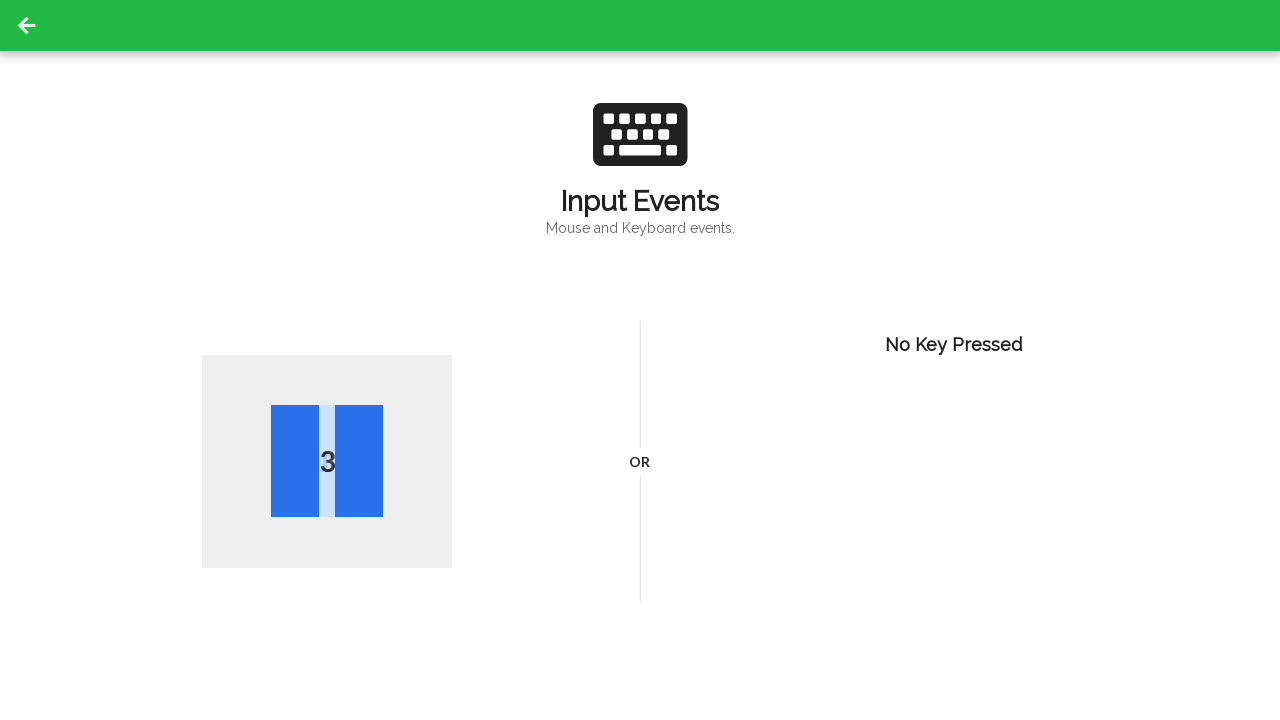

Performed right click on the element at (327, 462) on #wrapD3Cube
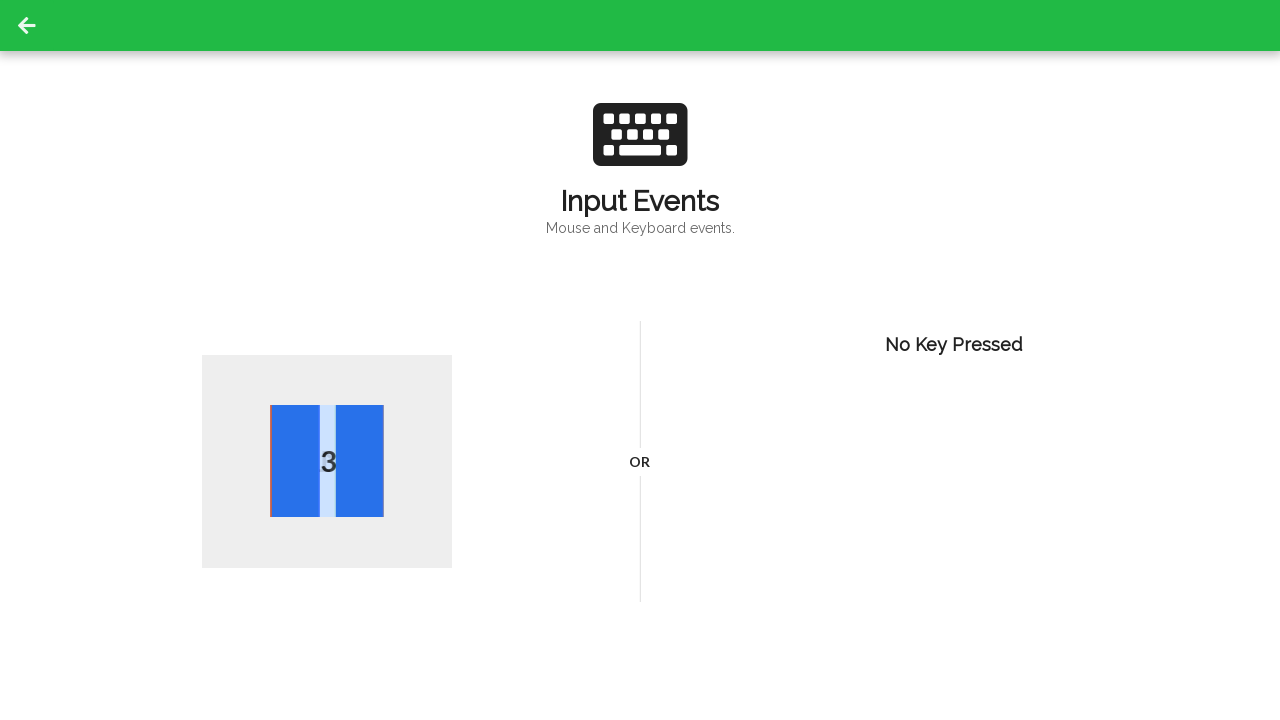

Waited for active element to appear after right click
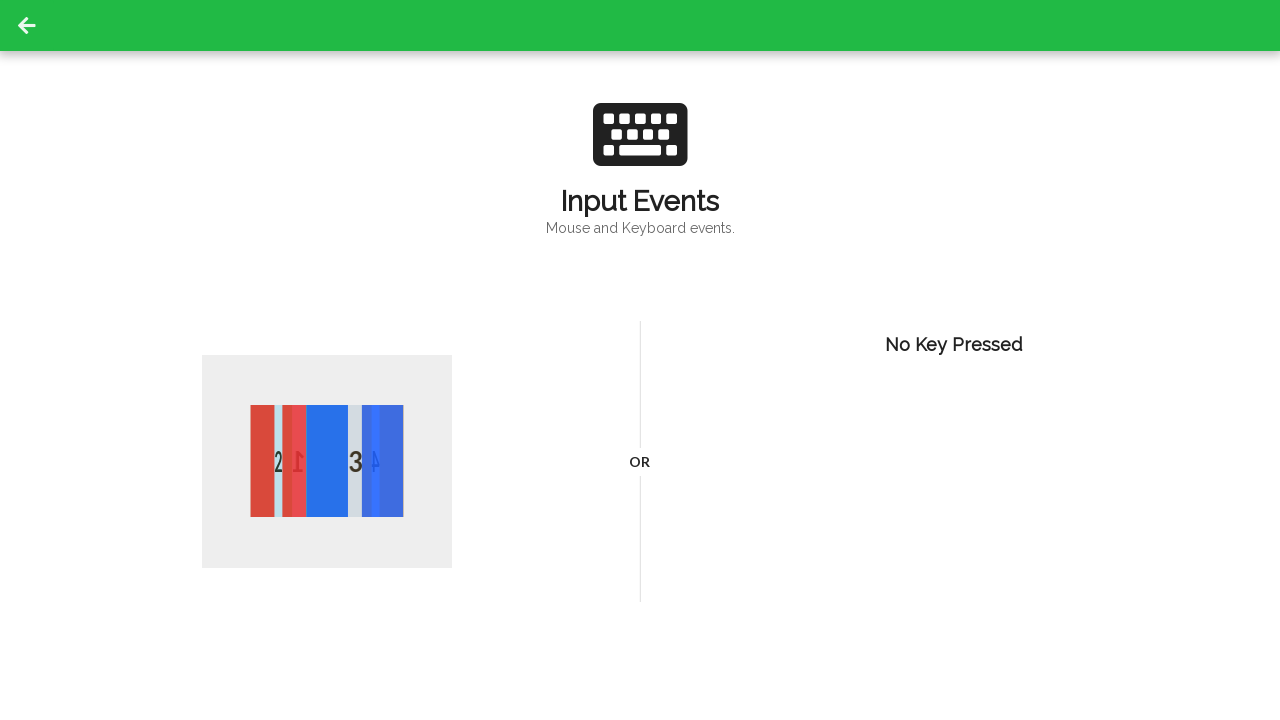

Located the active element after right click
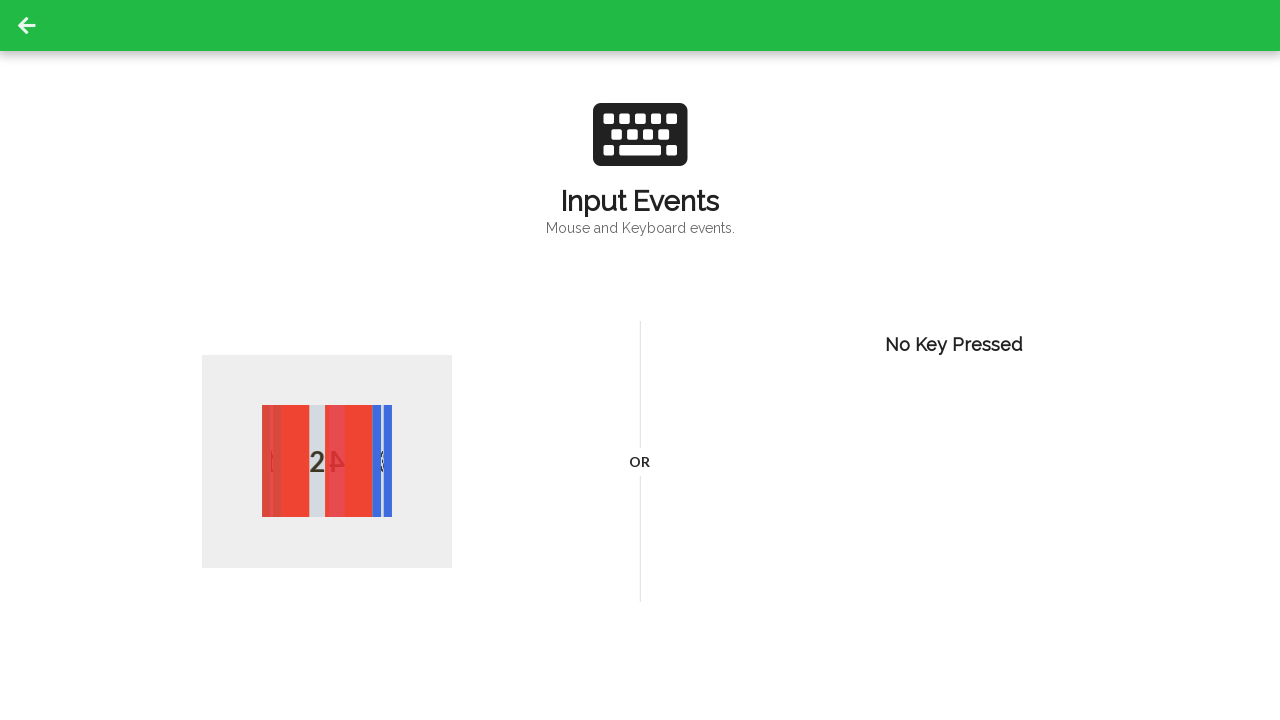

Retrieved and printed active element text after right click
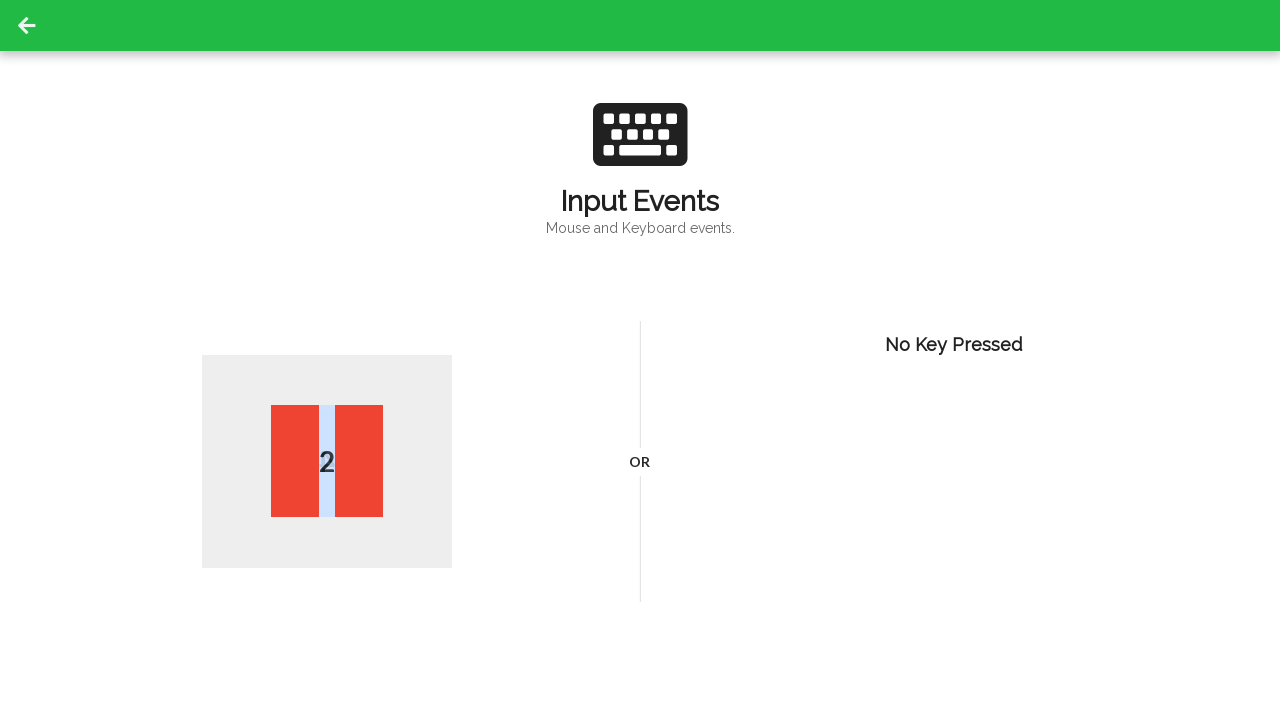

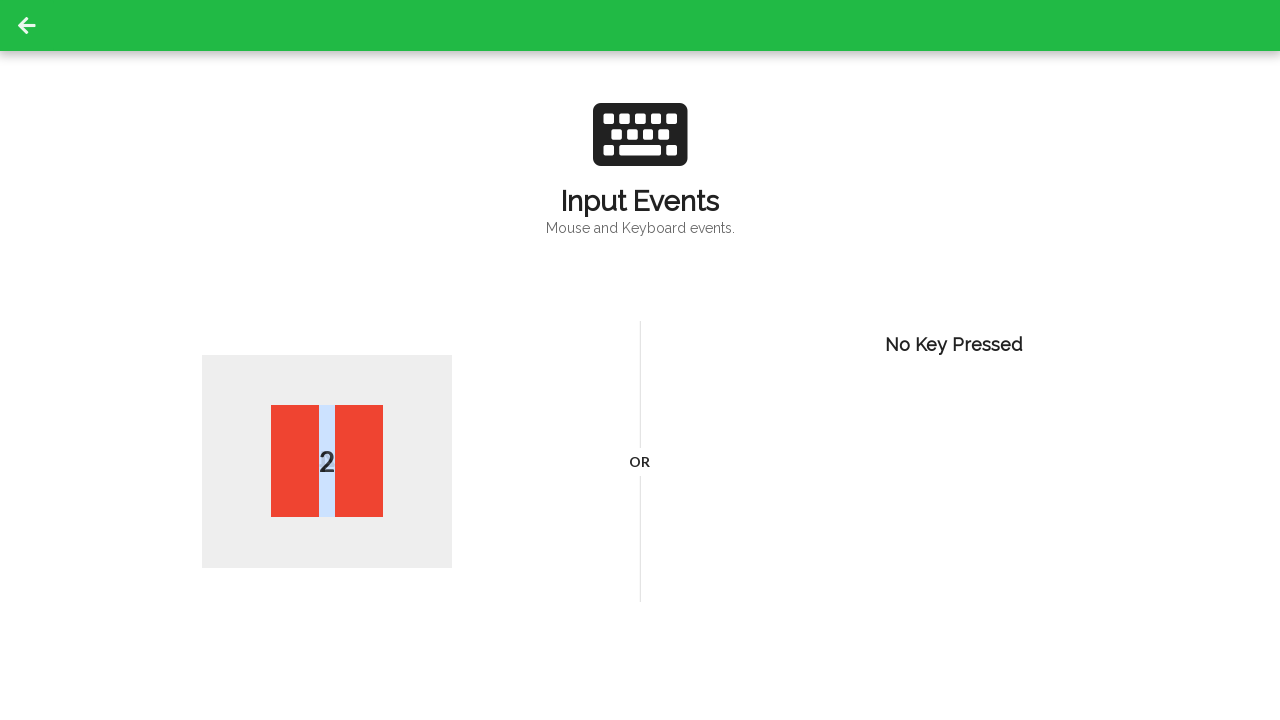